Tests tooltip functionality by finding tooltip buttons, highlighting them with JavaScript borders, and extracting their text content

Starting URL: https://demoqa.com/tool-tips

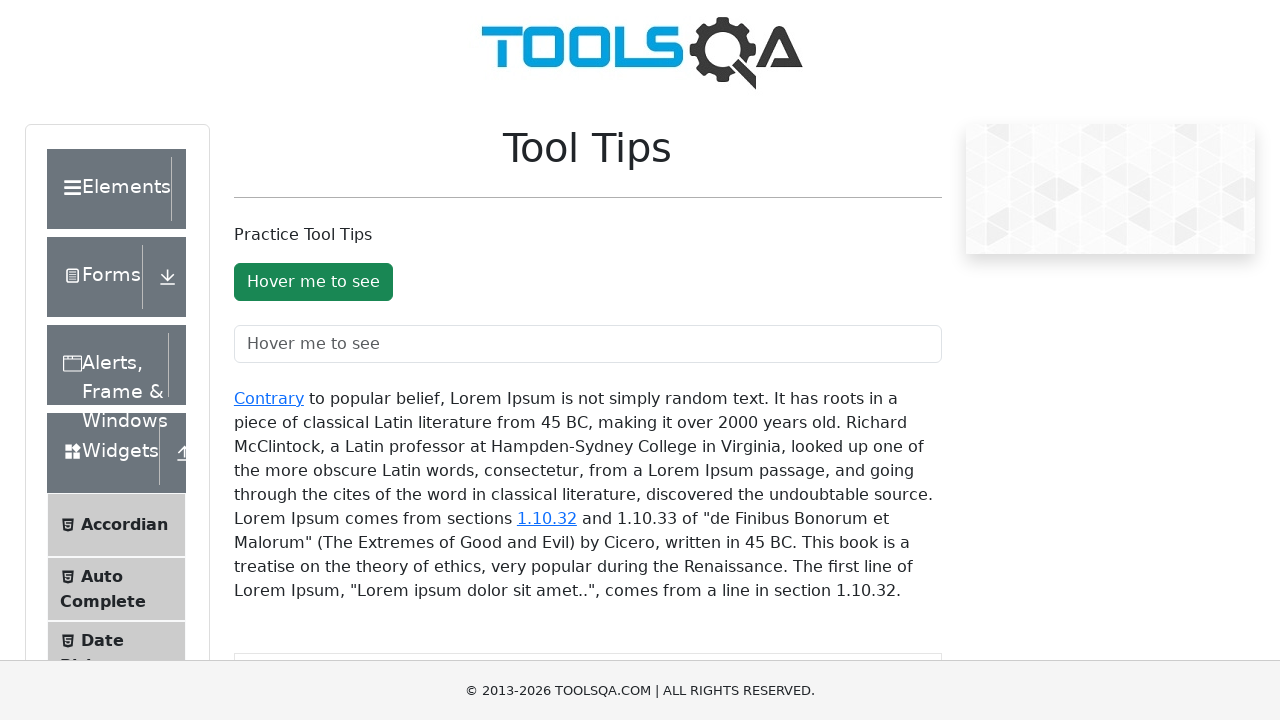

Located tooltip button element with id 'toolTipButton'
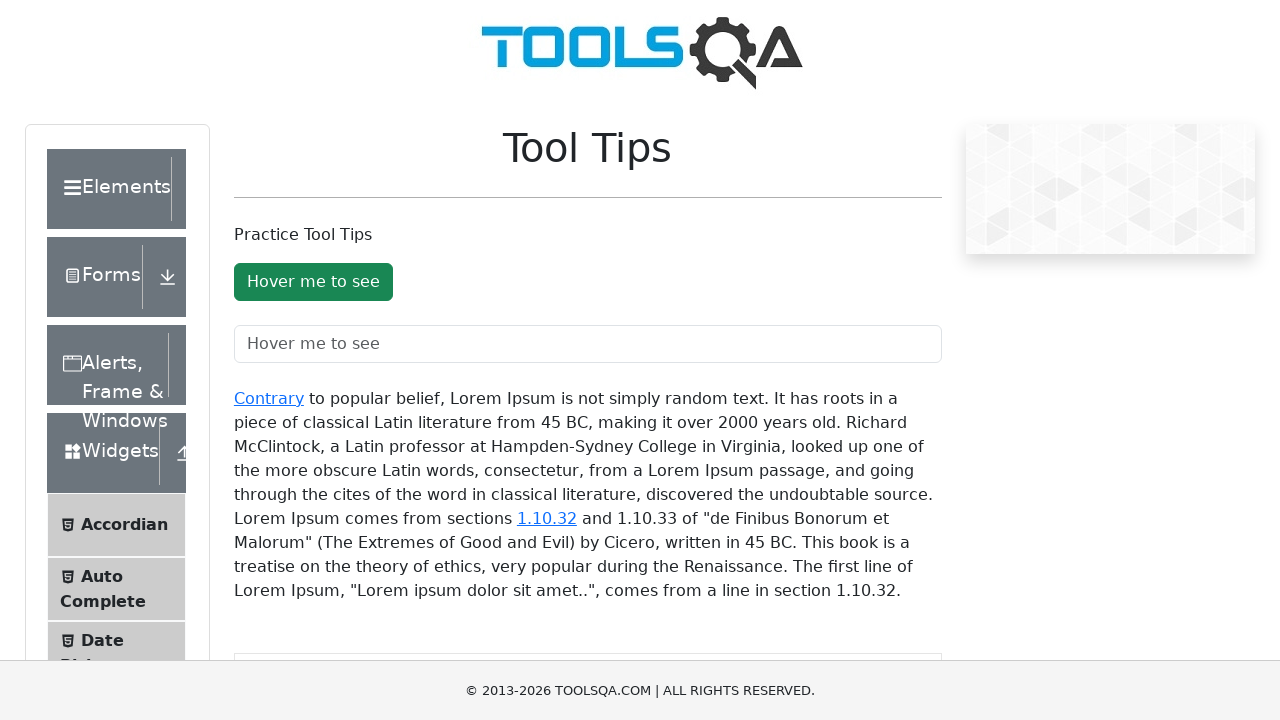

Highlighted tooltip button with red border using JavaScript
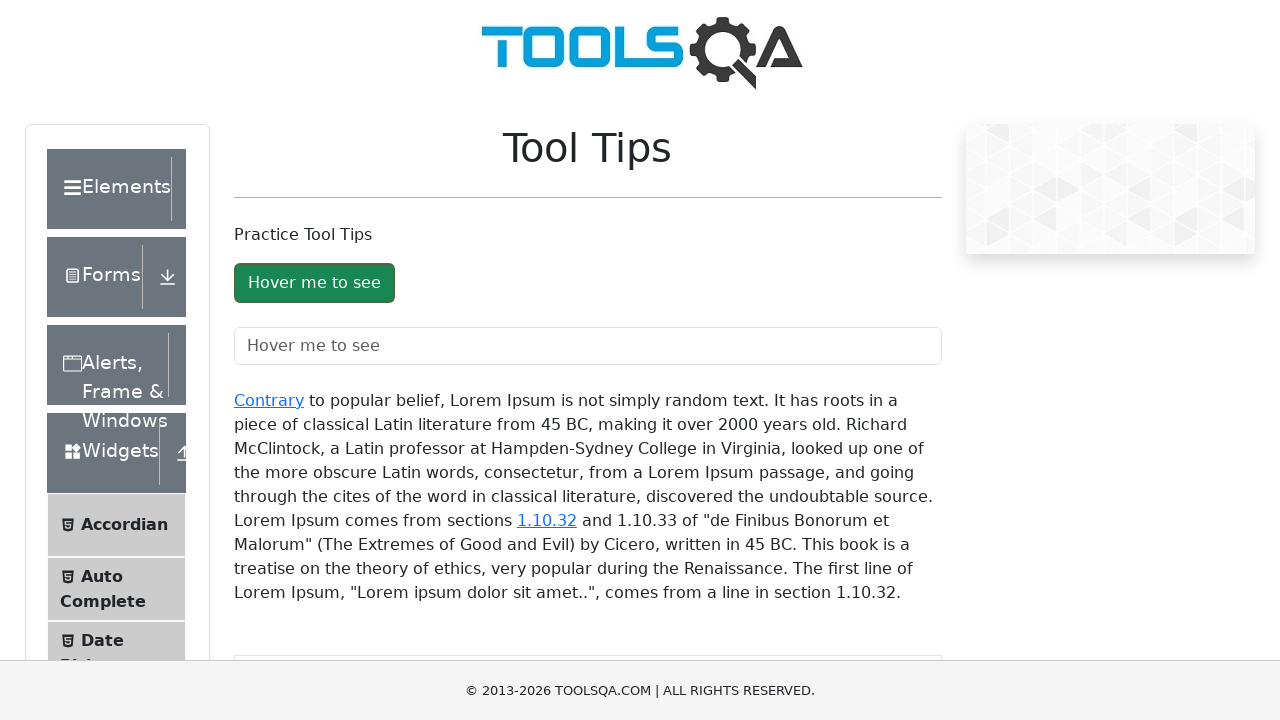

Extracted tooltip button text: 'Hover me to see'
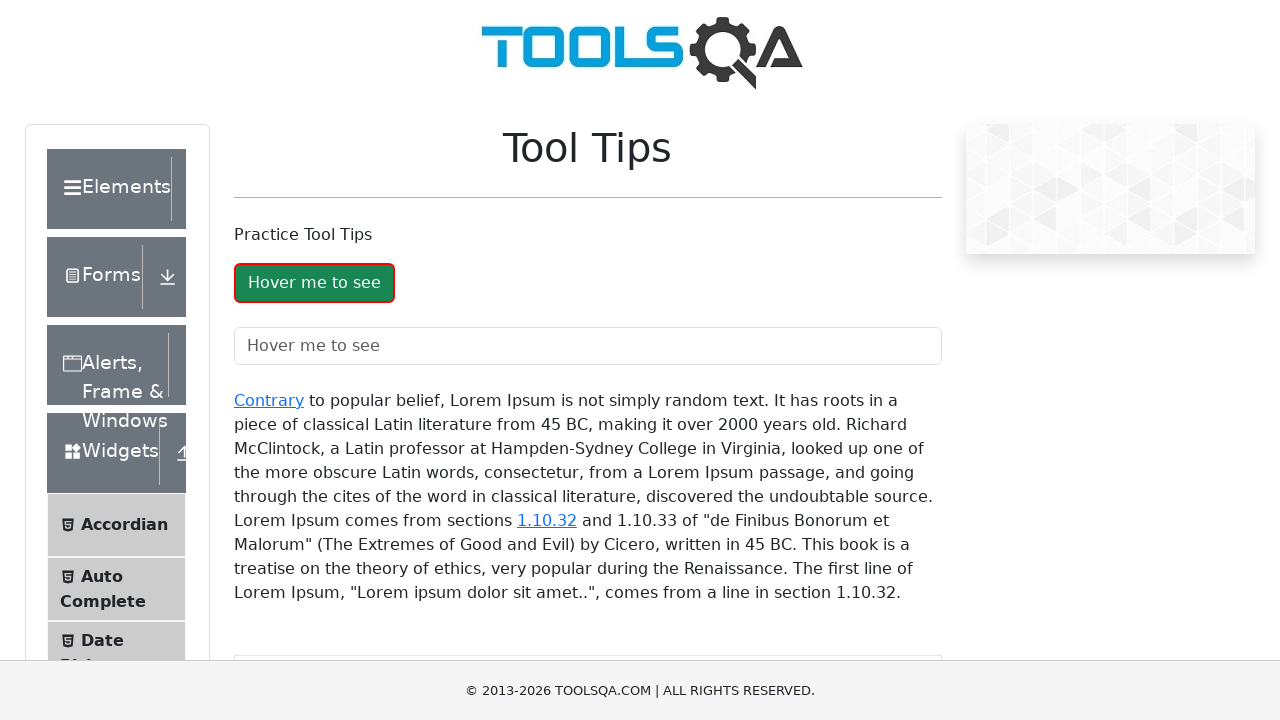

Located tooltip button element again with id 'toolTipButton'
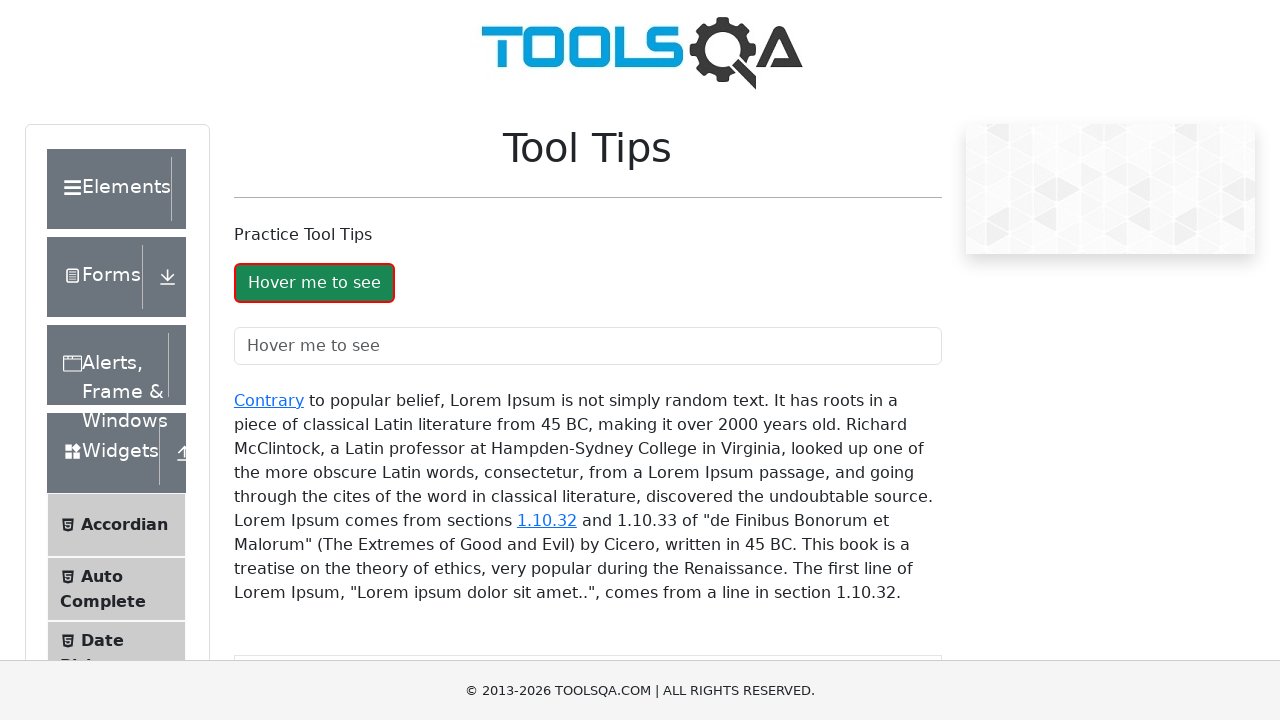

Highlighted tooltip button again with red border using JavaScript
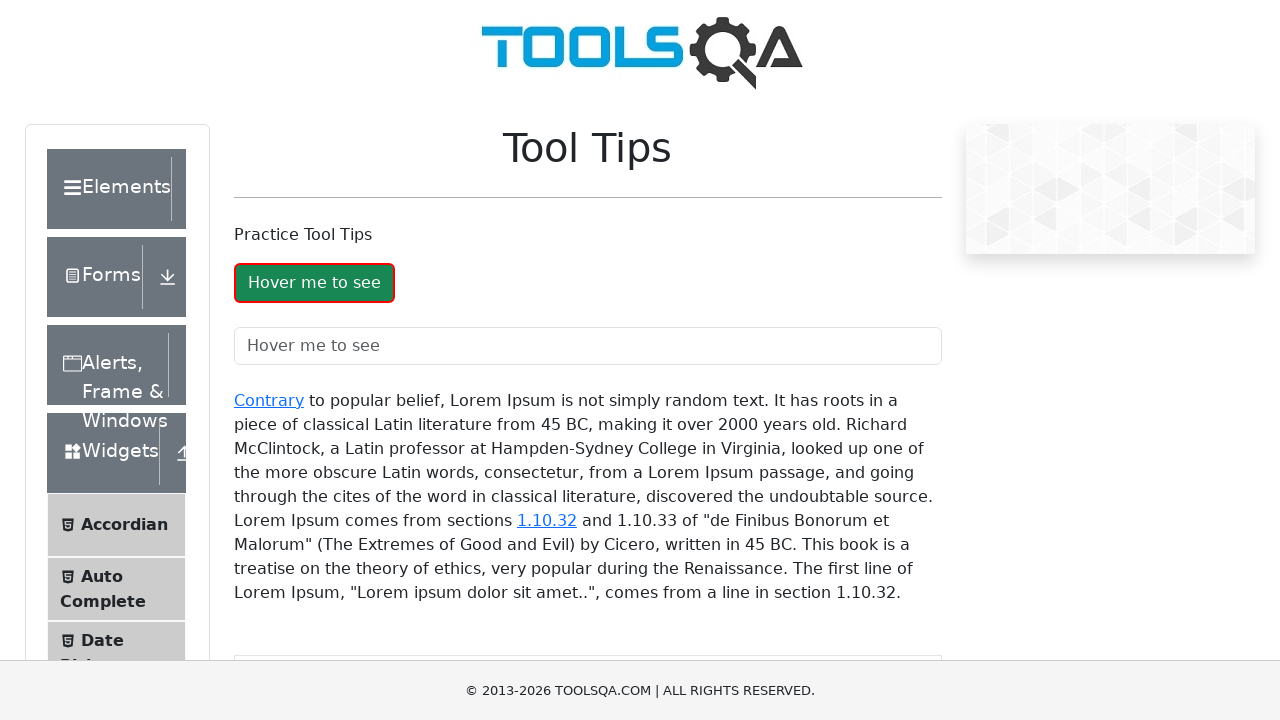

Extracted tooltip button text again: 'Hover me to see'
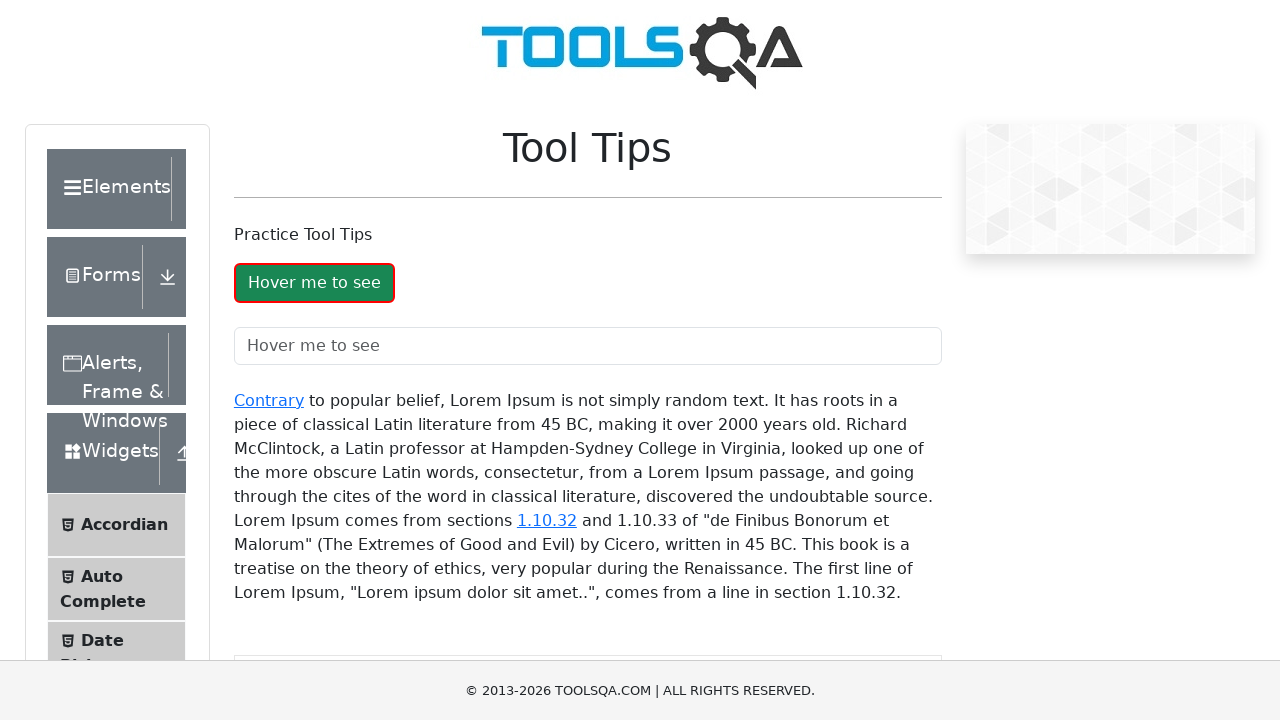

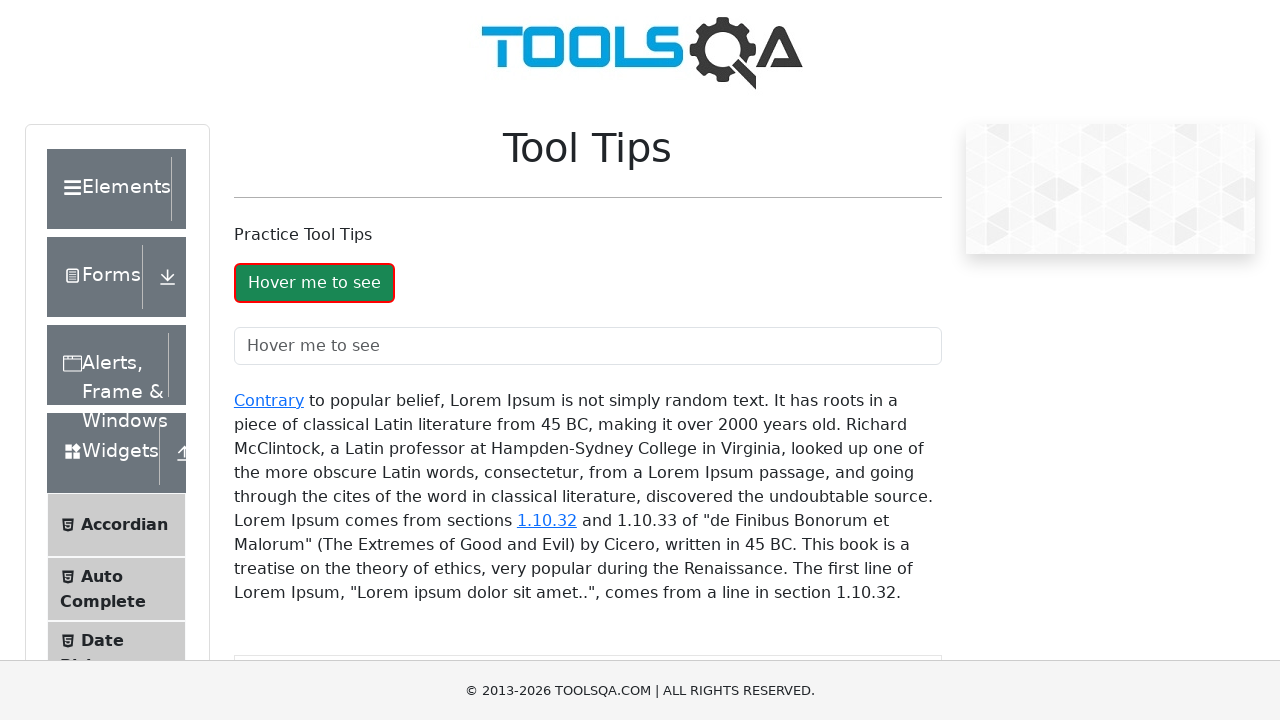